Verifies that the page title is correct after navigating to login page

Starting URL: https://the-internet.herokuapp.com/

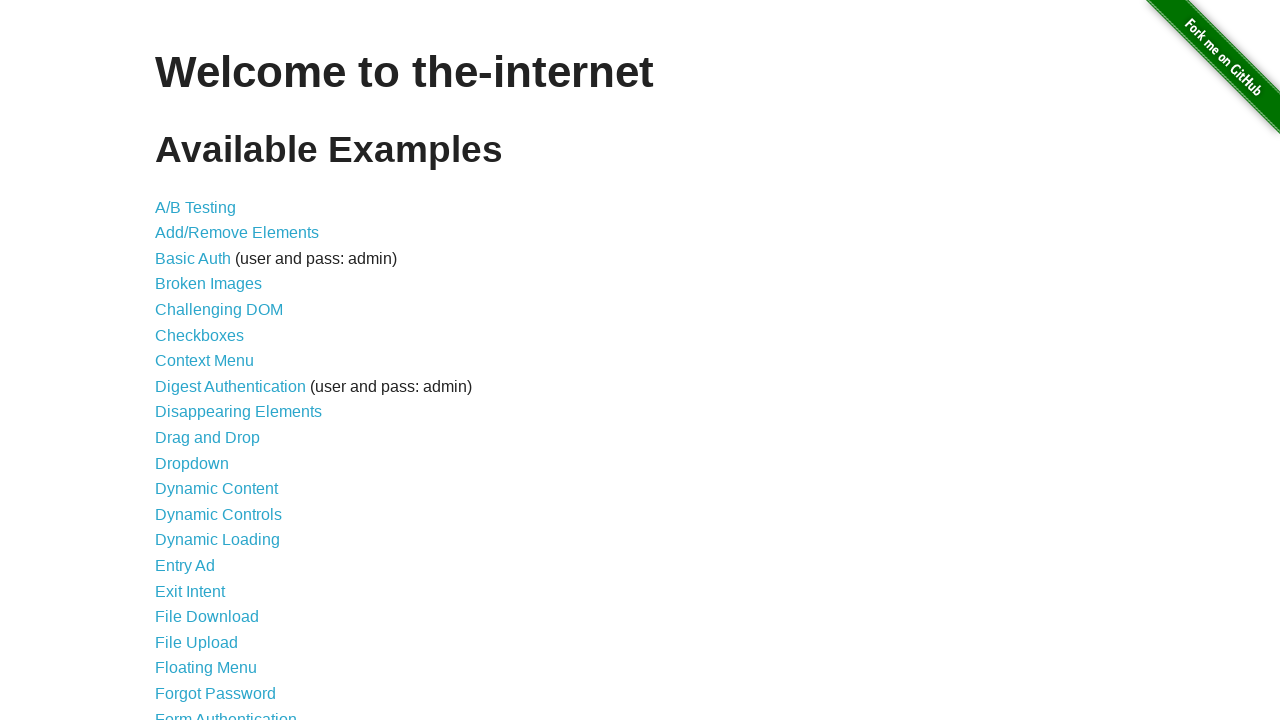

Clicked on Form Authentication link at (226, 712) on xpath=//a[text()="Form Authentication"]
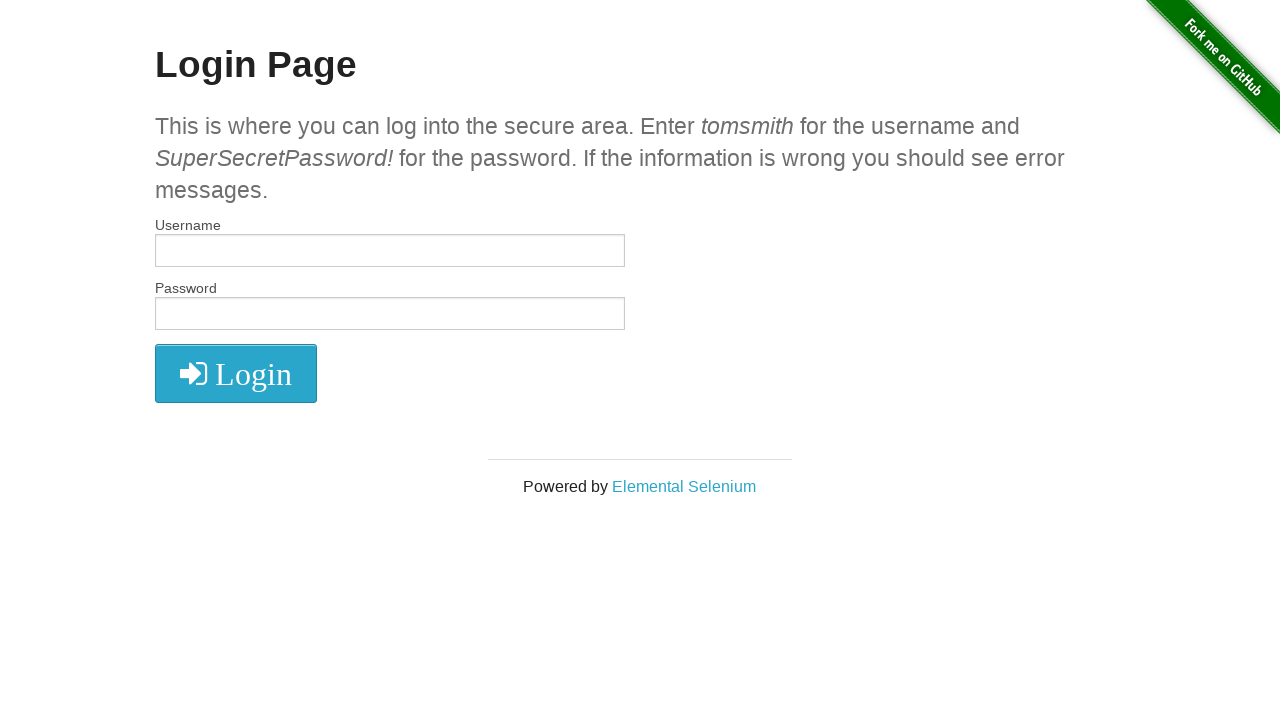

Verified that the page title is 'The Internet'
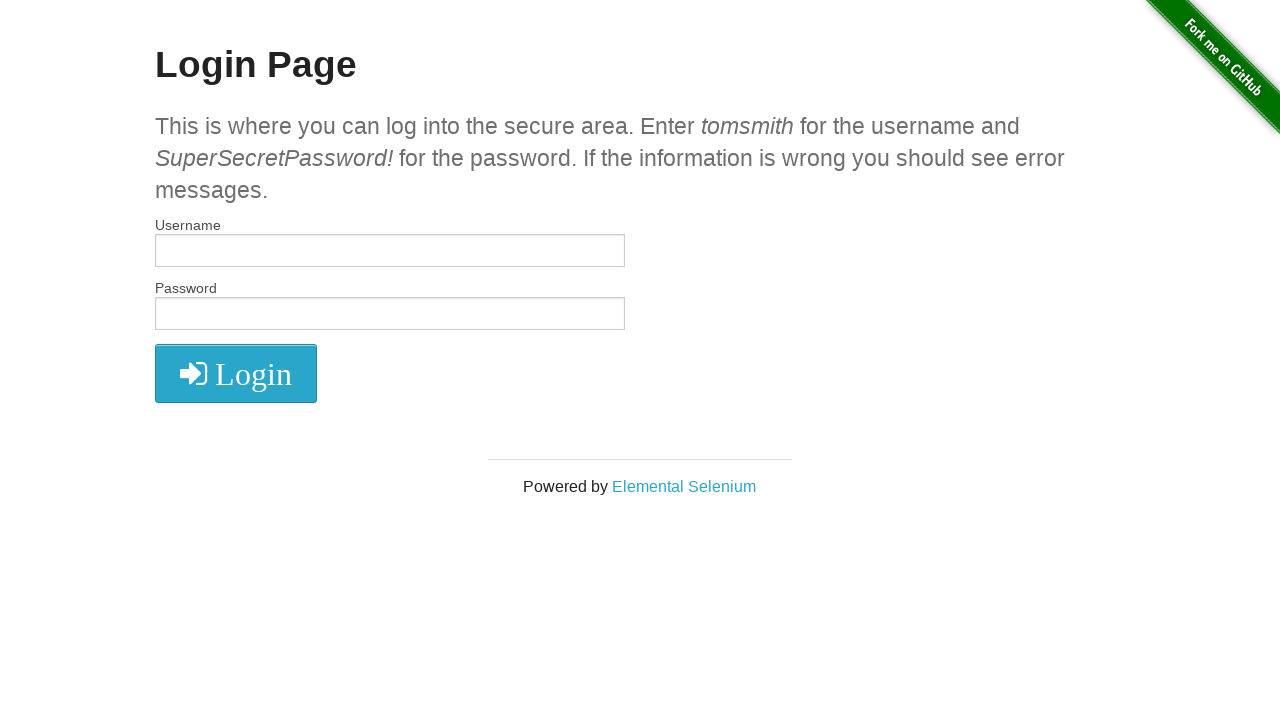

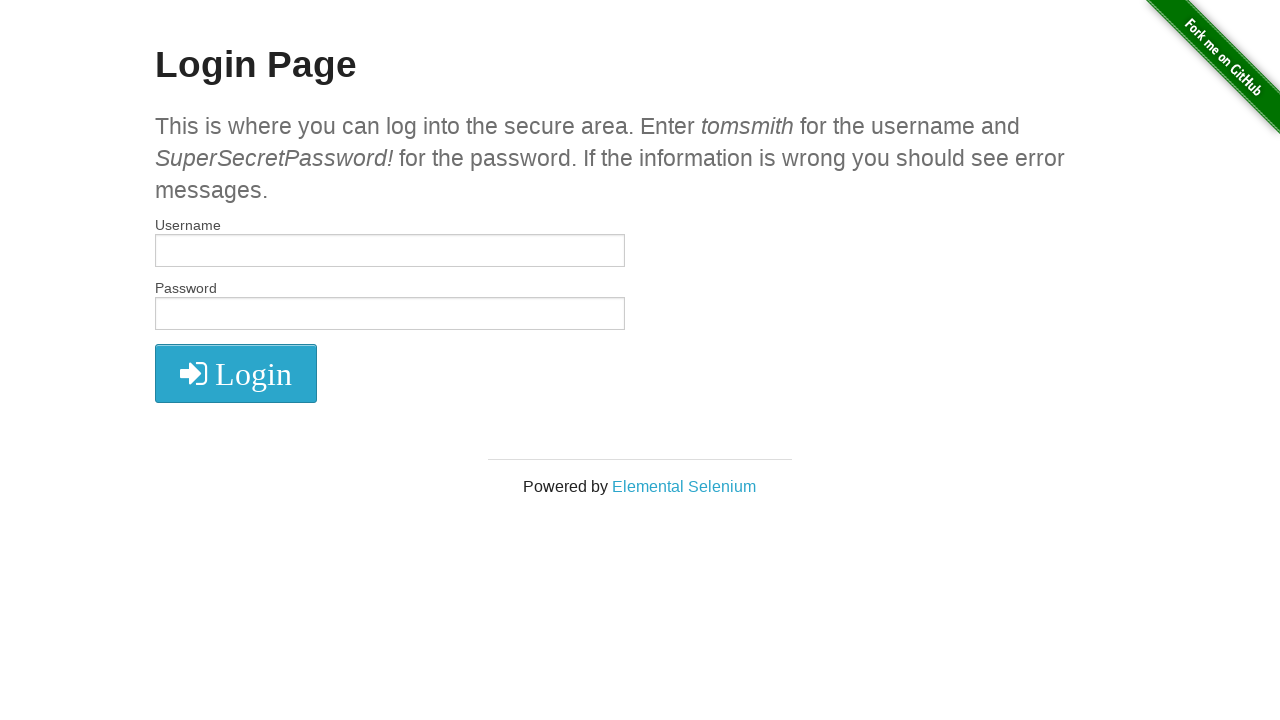